Navigates to a scholarship listing page on WeMakeScholars, scrolls down the page to load content, and verifies that scholarship post links are displayed.

Starting URL: https://www.wemakescholars.com/scholarship?study=5&country=15

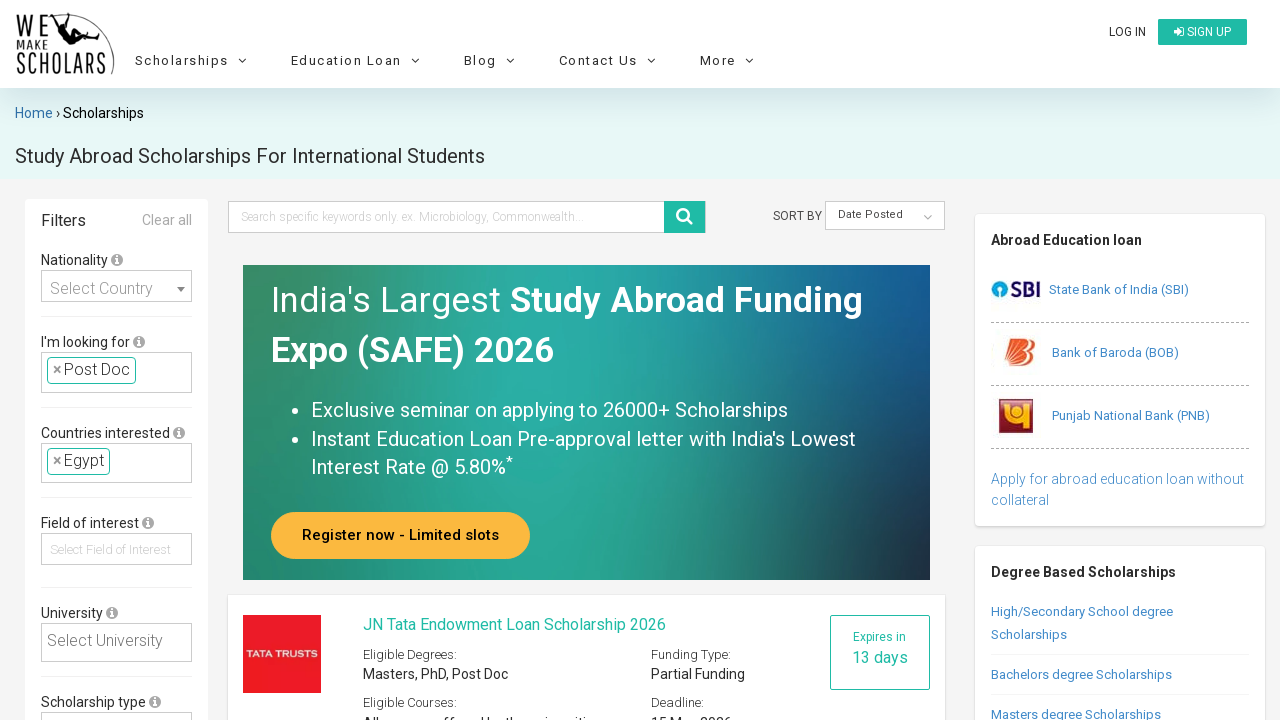

Waited for page to load (networkidle state)
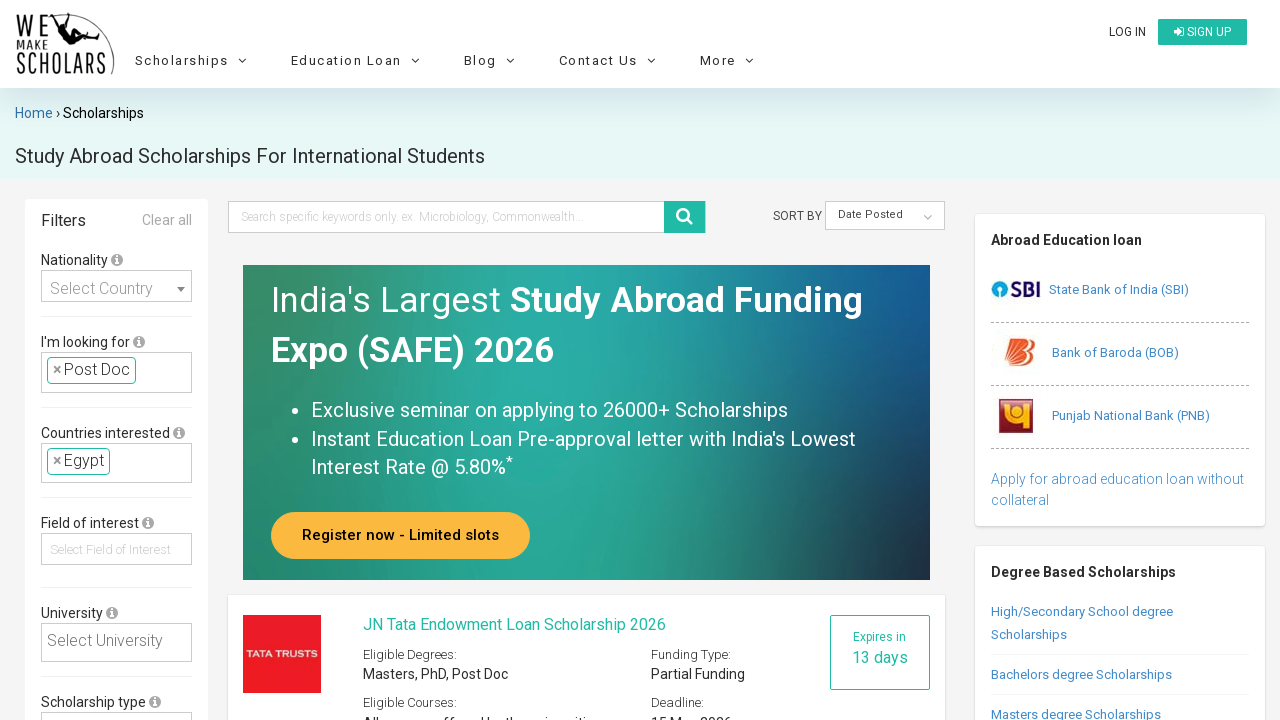

Scholarship post title links are visible on the page
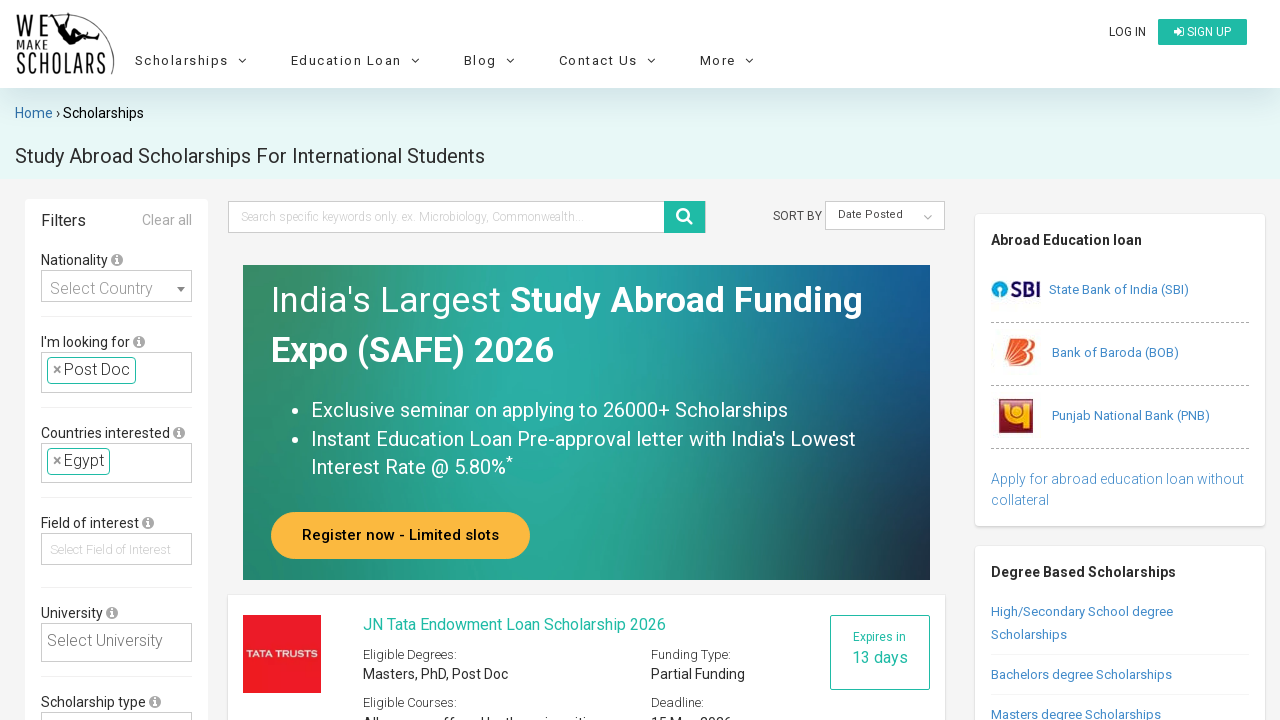

Pressed PageDown to scroll (iteration 1/15)
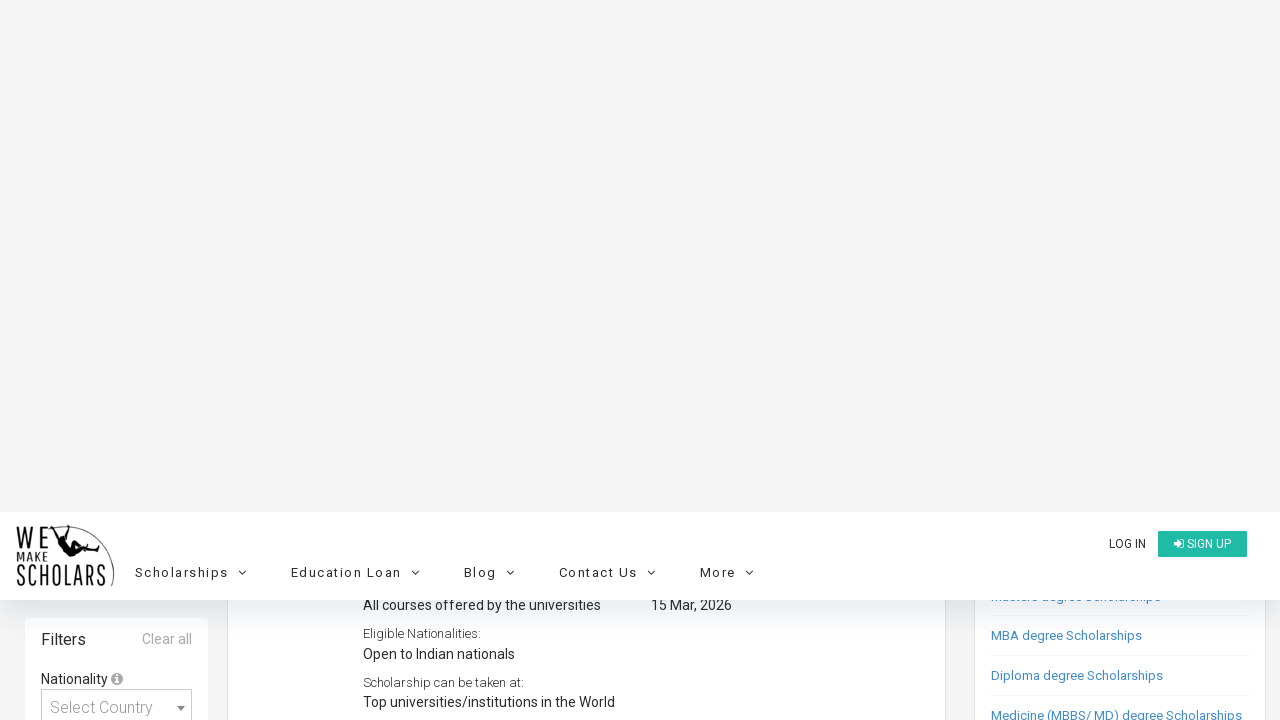

Waited 300ms for content to load
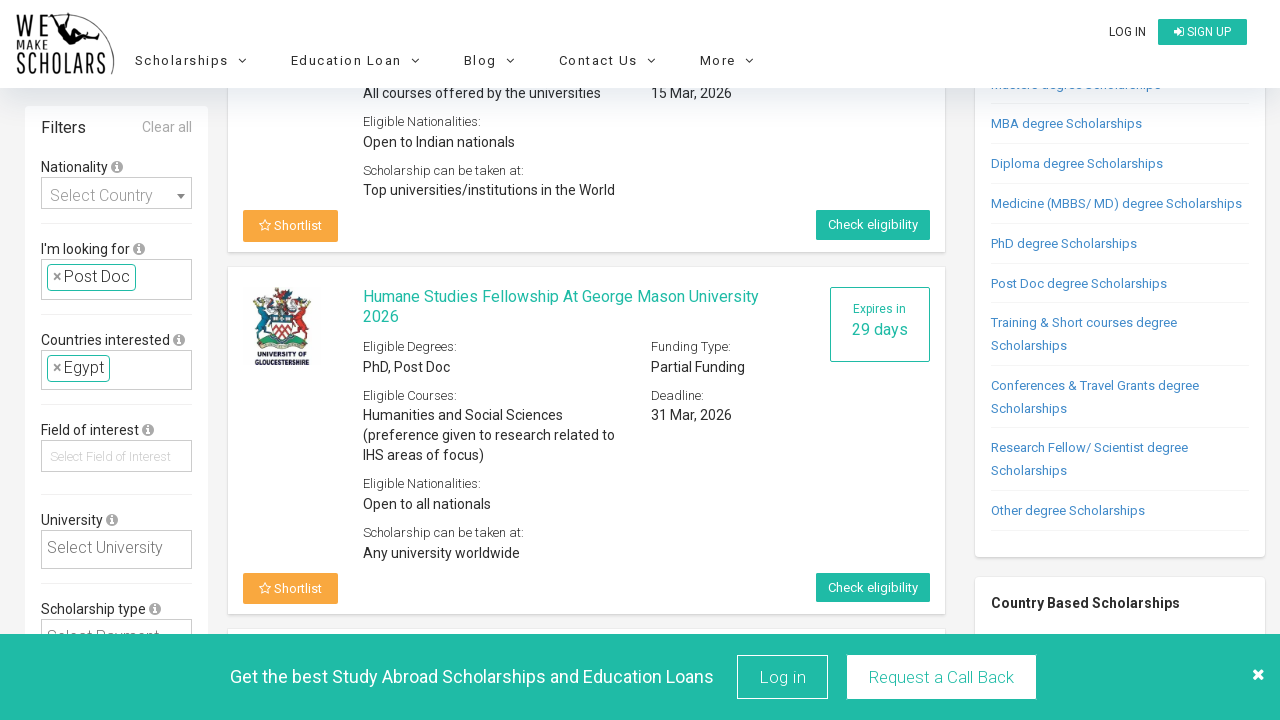

Pressed PageDown to scroll (iteration 2/15)
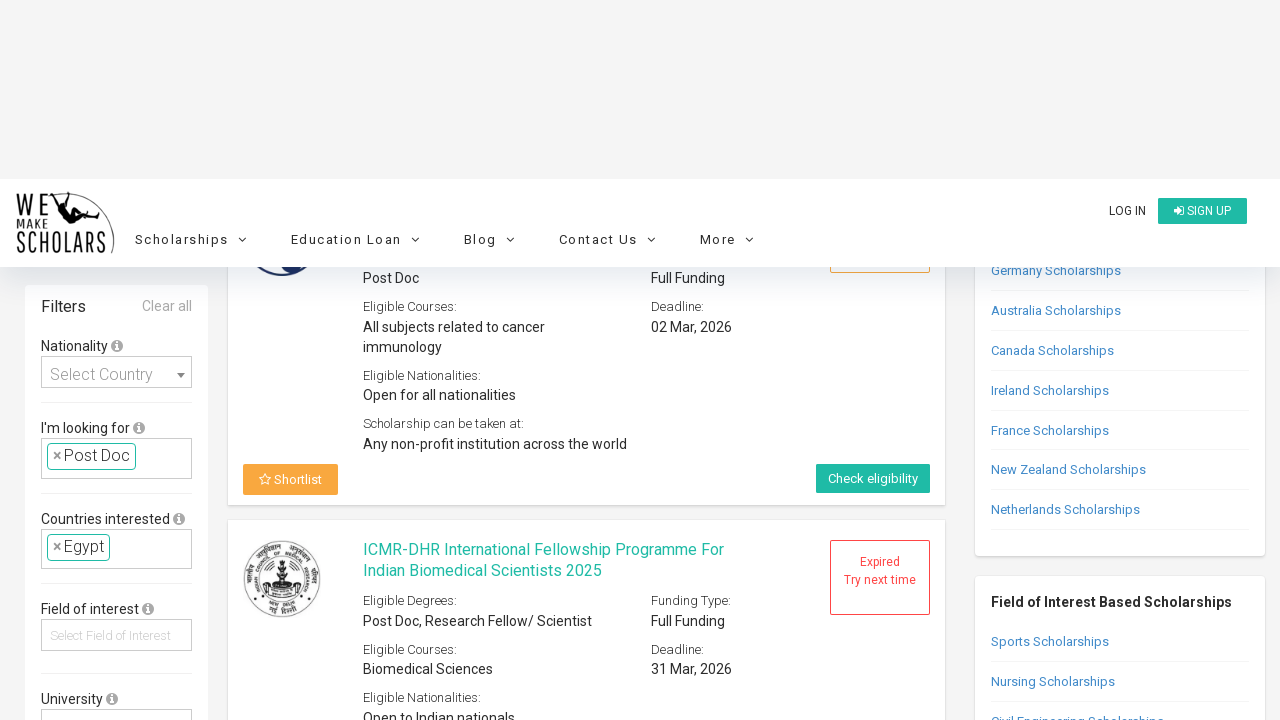

Waited 300ms for content to load
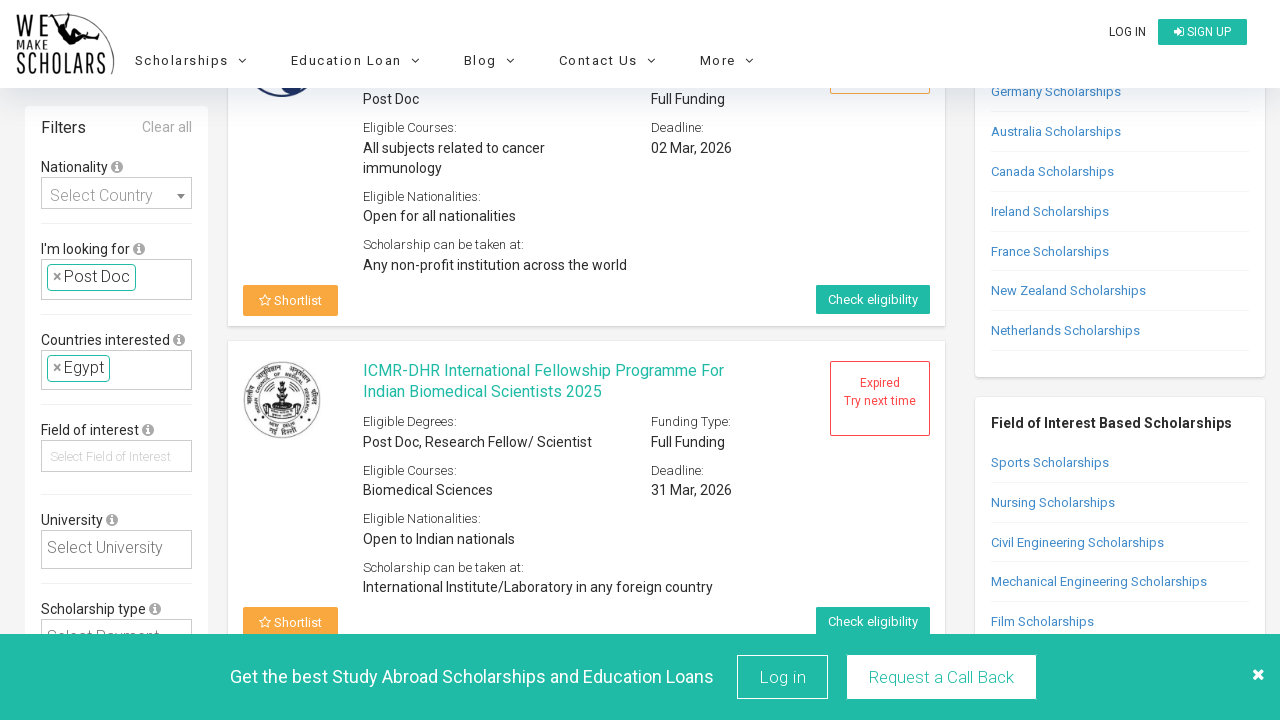

Pressed PageDown to scroll (iteration 3/15)
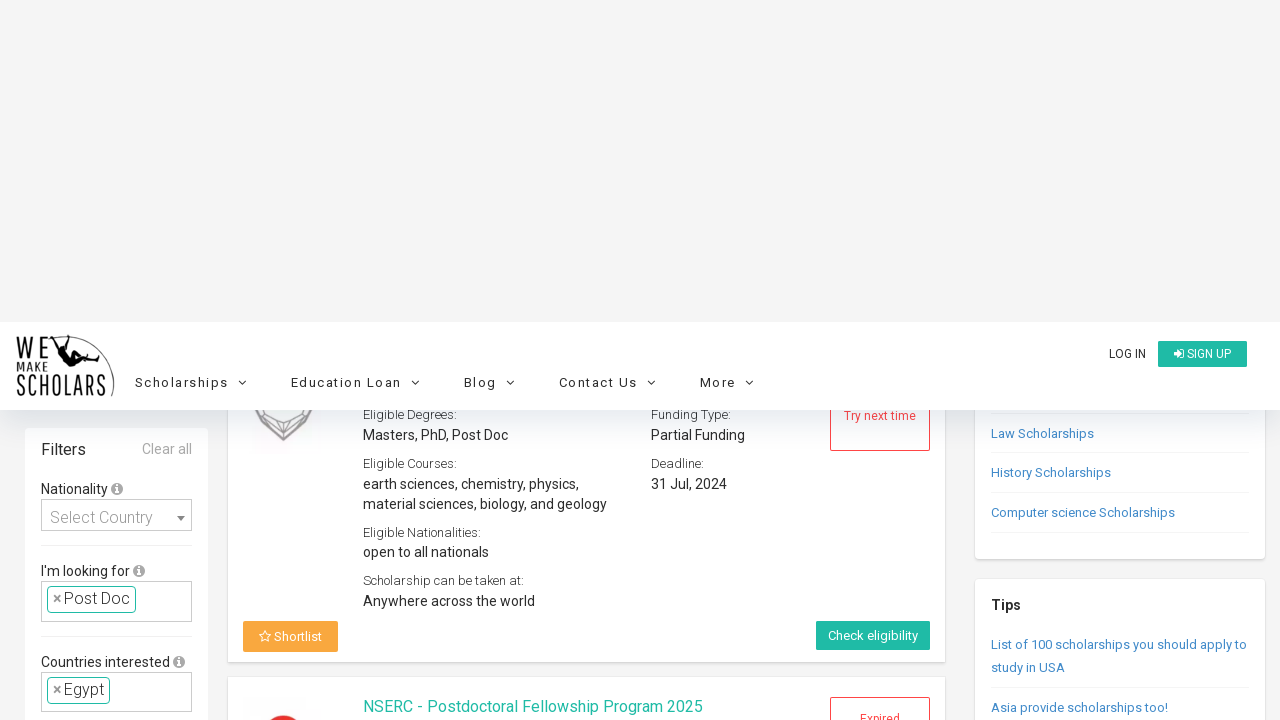

Waited 300ms for content to load
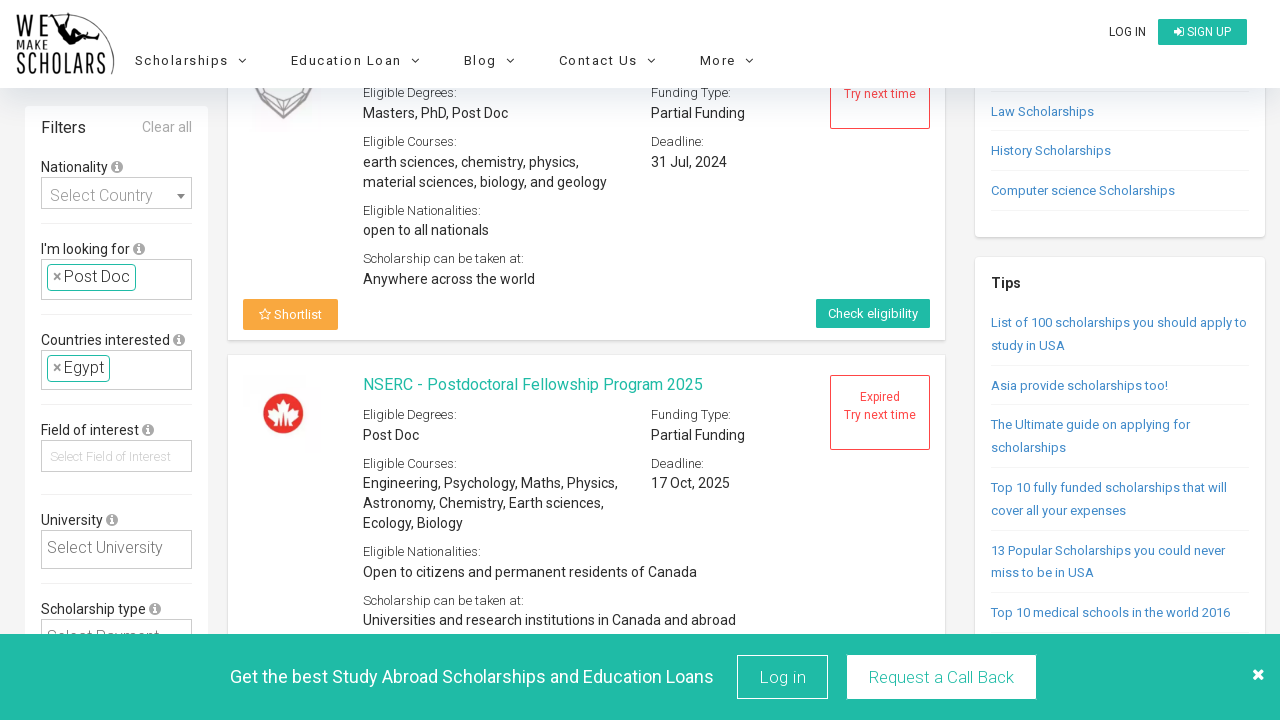

Pressed PageDown to scroll (iteration 4/15)
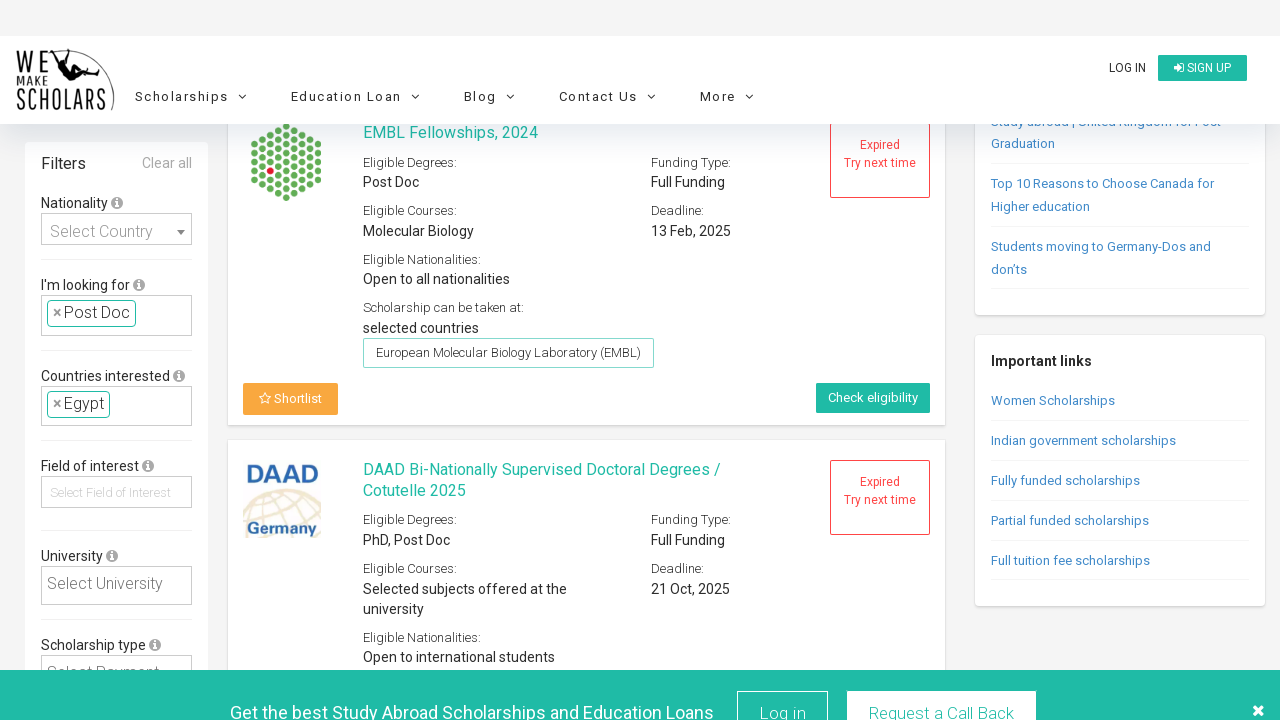

Waited 300ms for content to load
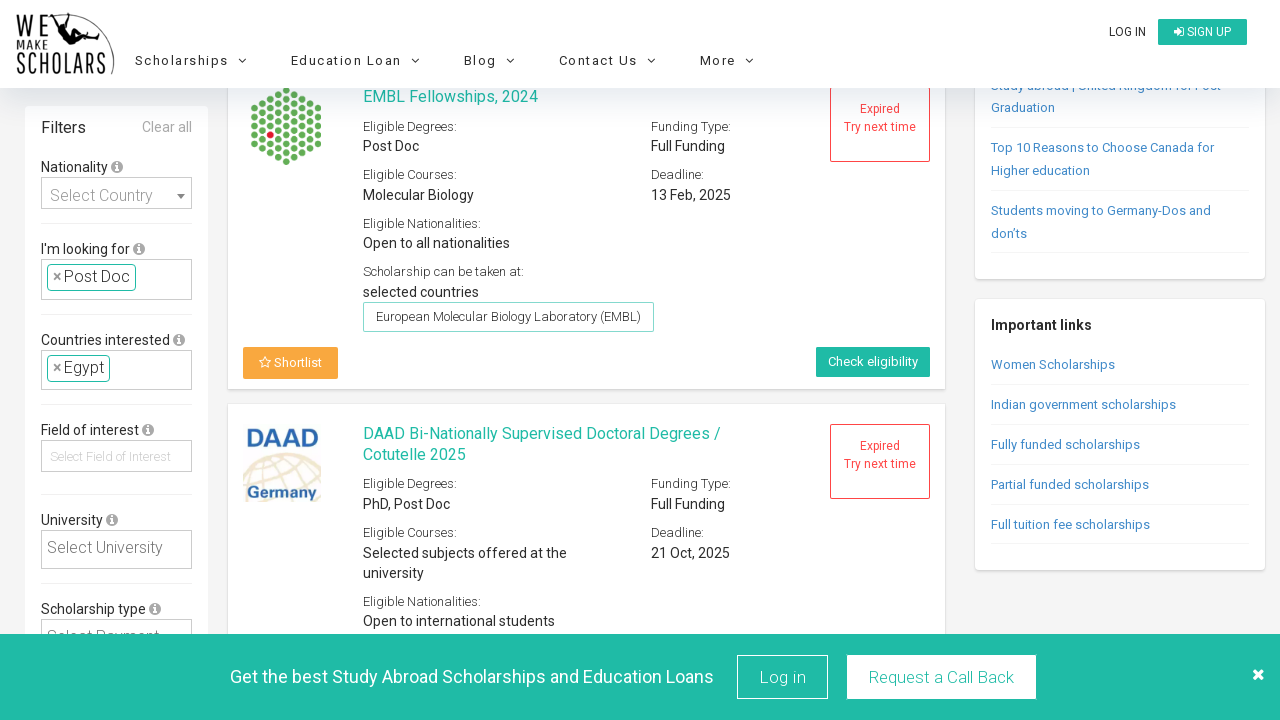

Pressed PageDown to scroll (iteration 5/15)
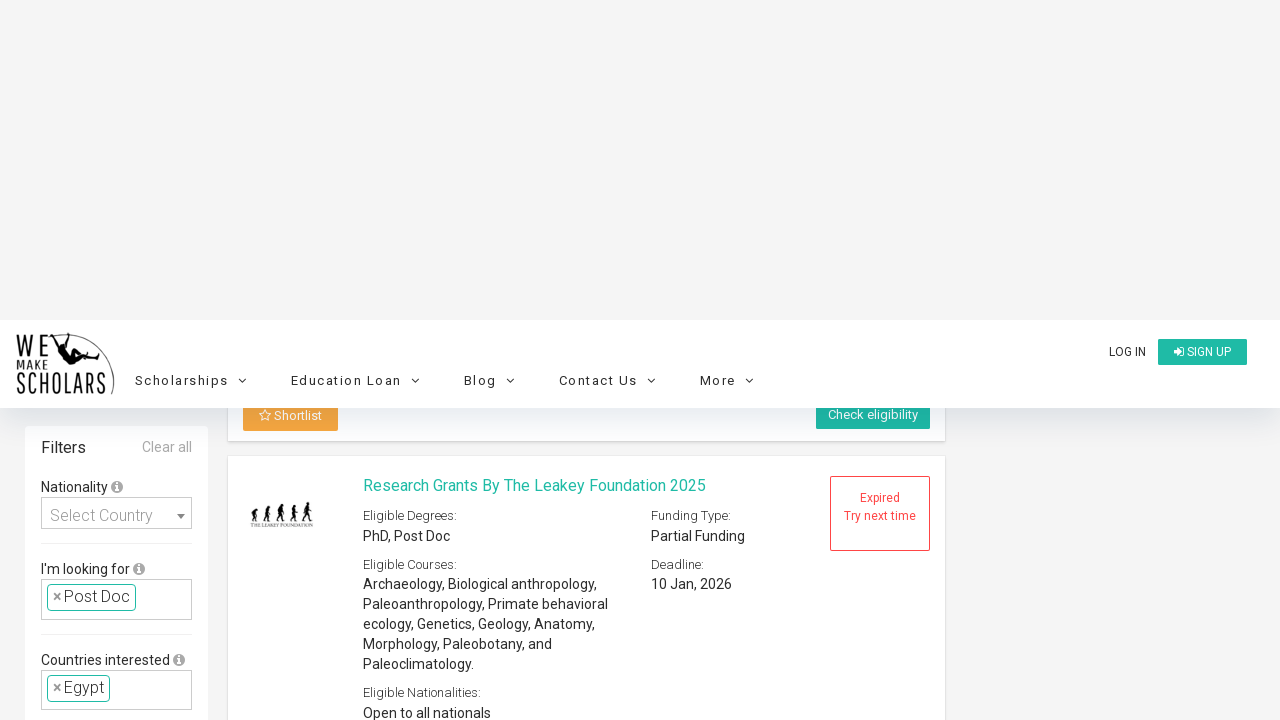

Waited 300ms for content to load
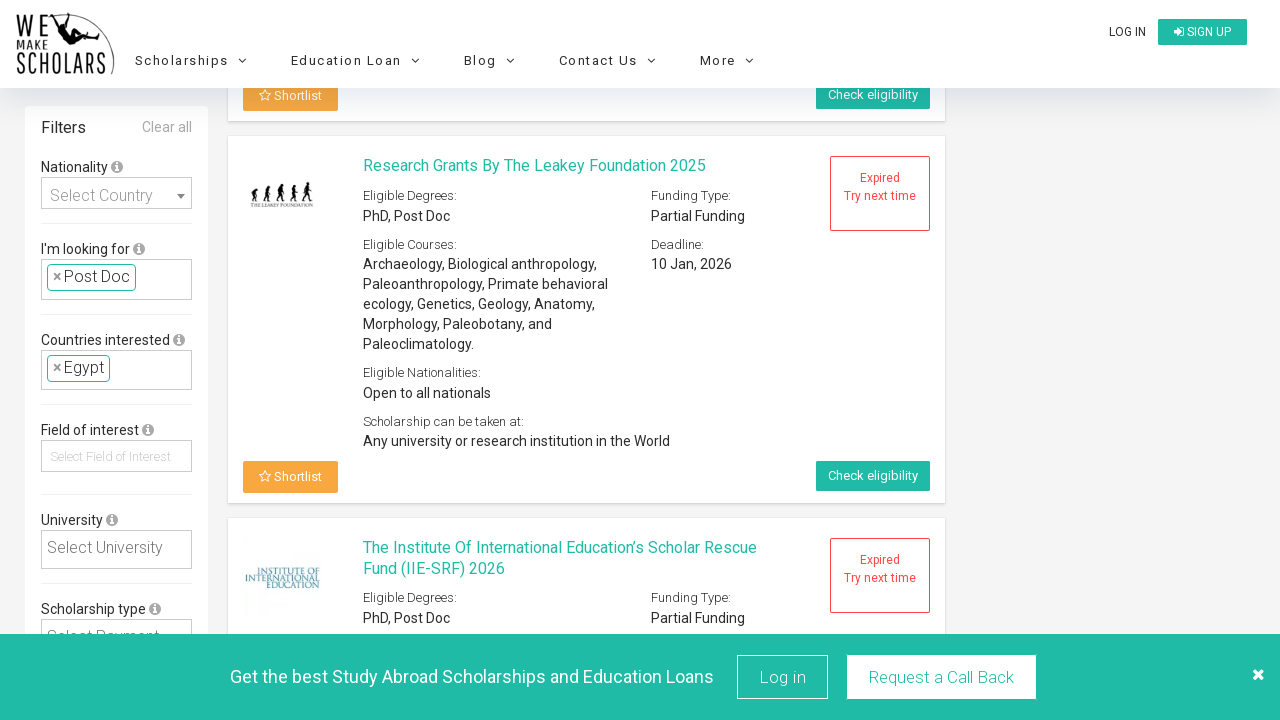

Pressed PageDown to scroll (iteration 6/15)
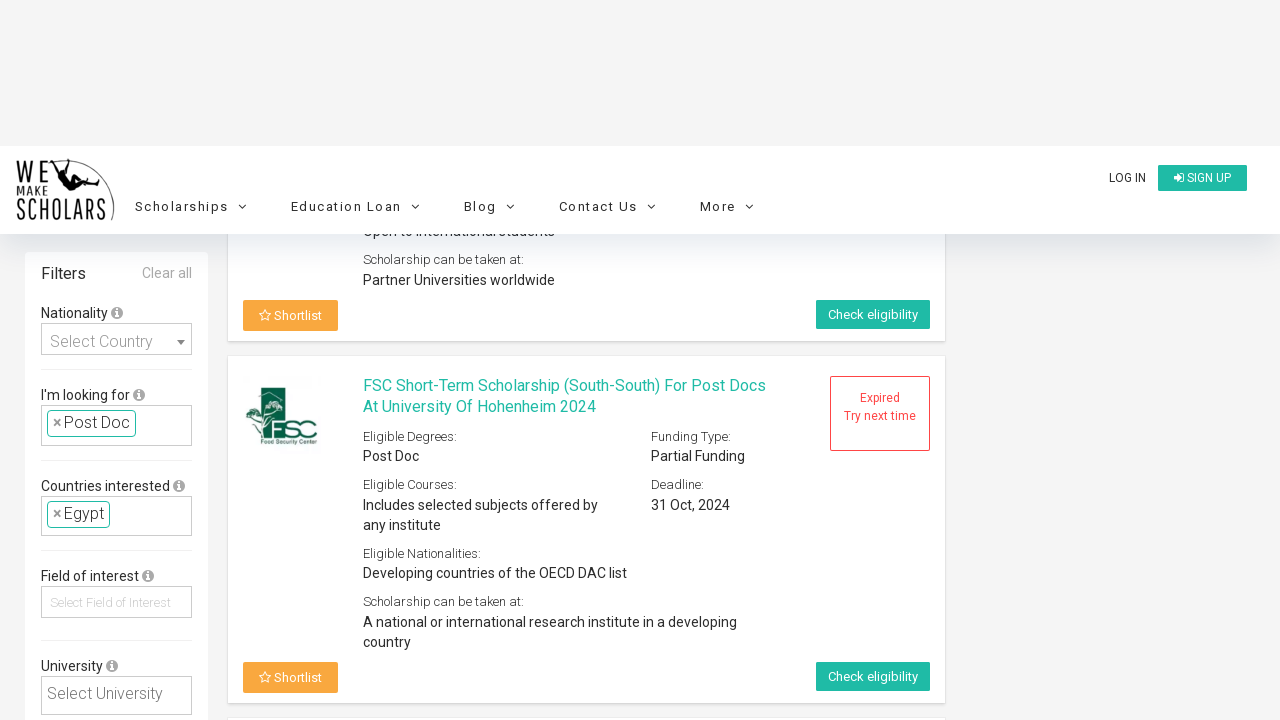

Waited 300ms for content to load
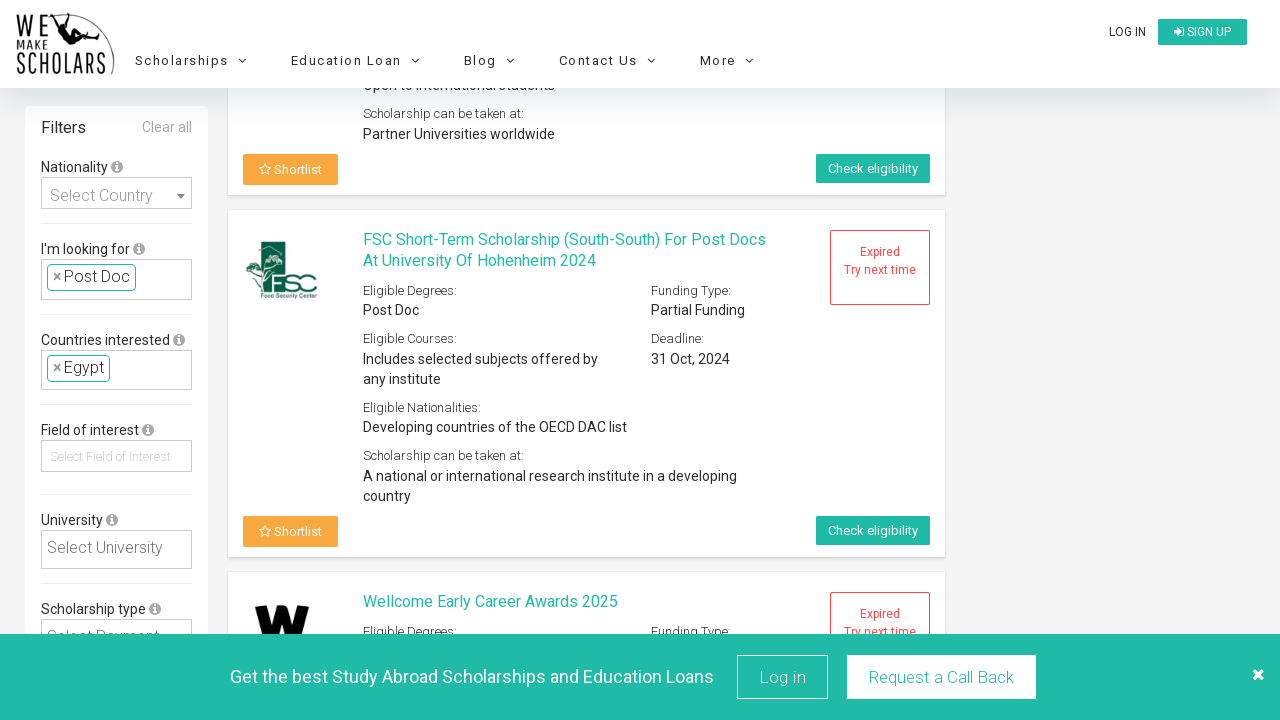

Pressed PageDown to scroll (iteration 7/15)
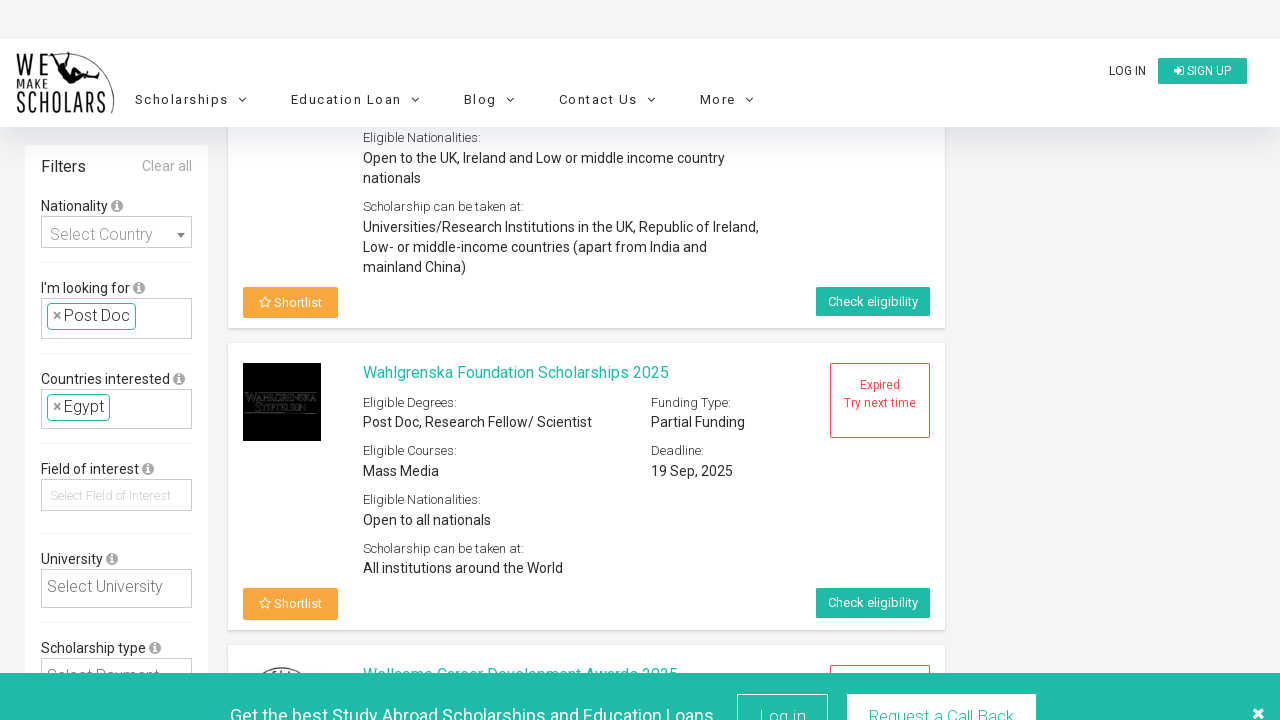

Waited 300ms for content to load
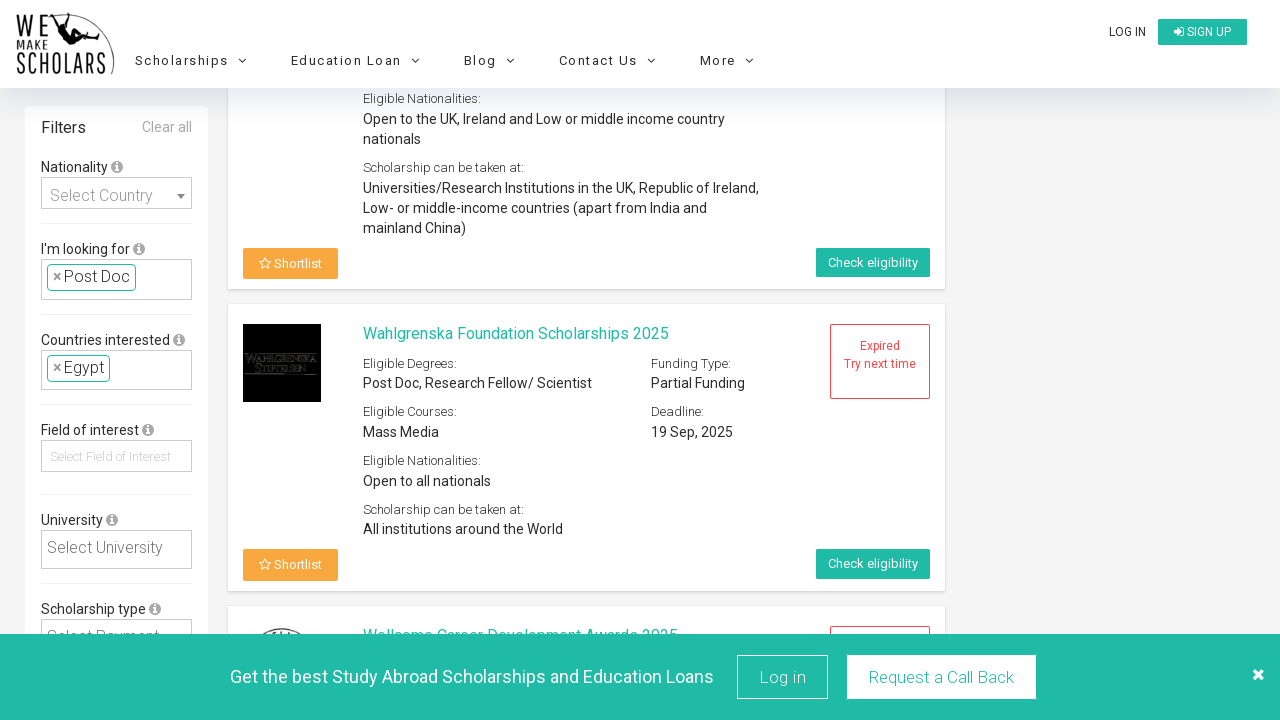

Pressed PageDown to scroll (iteration 8/15)
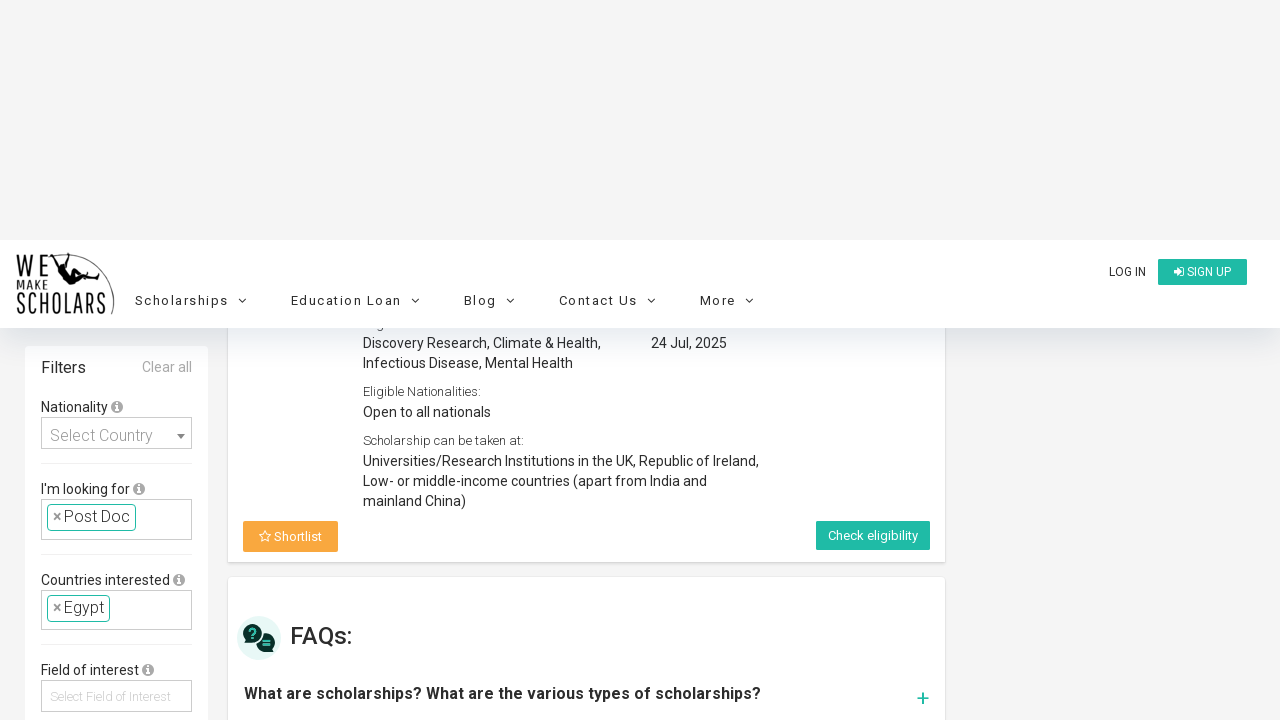

Waited 300ms for content to load
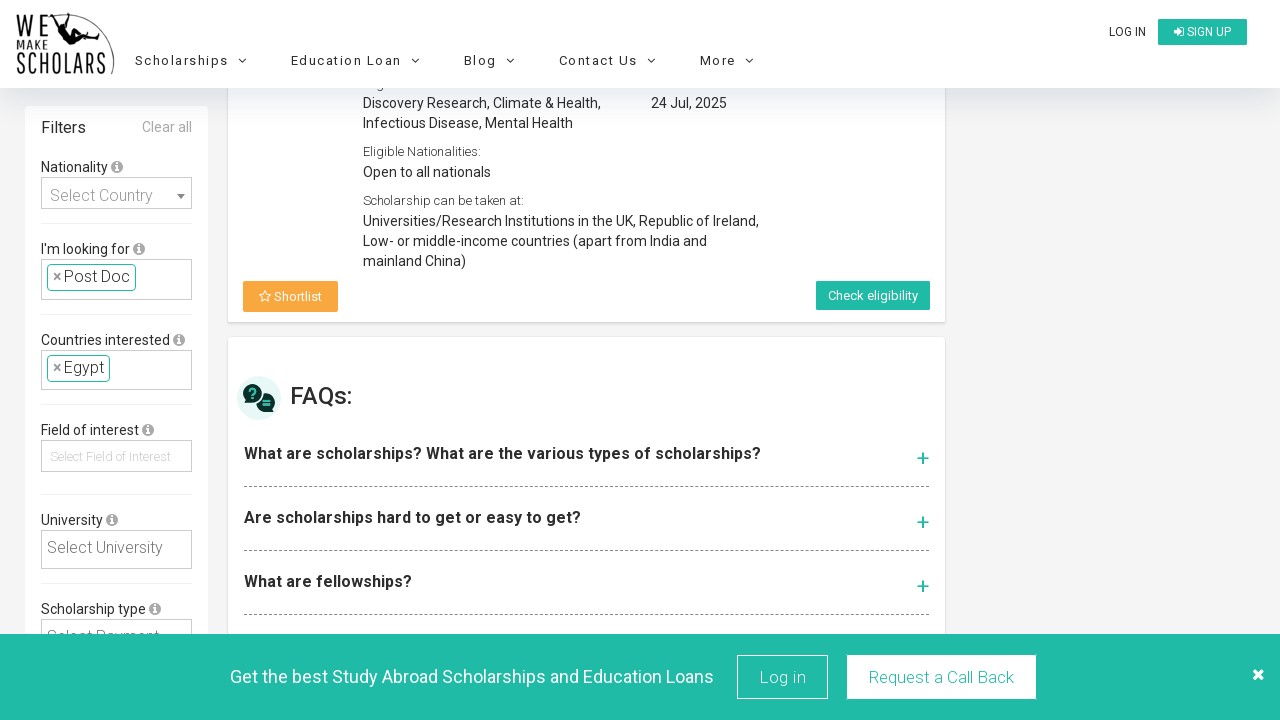

Pressed PageDown to scroll (iteration 9/15)
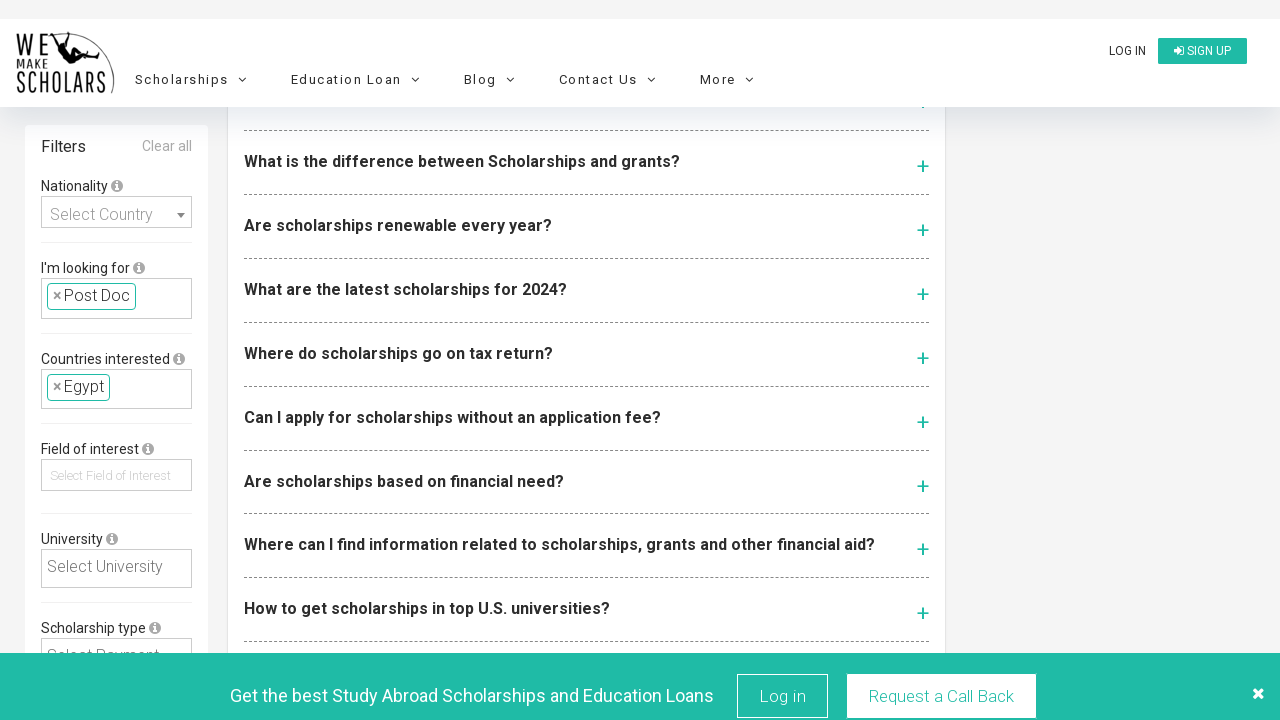

Waited 300ms for content to load
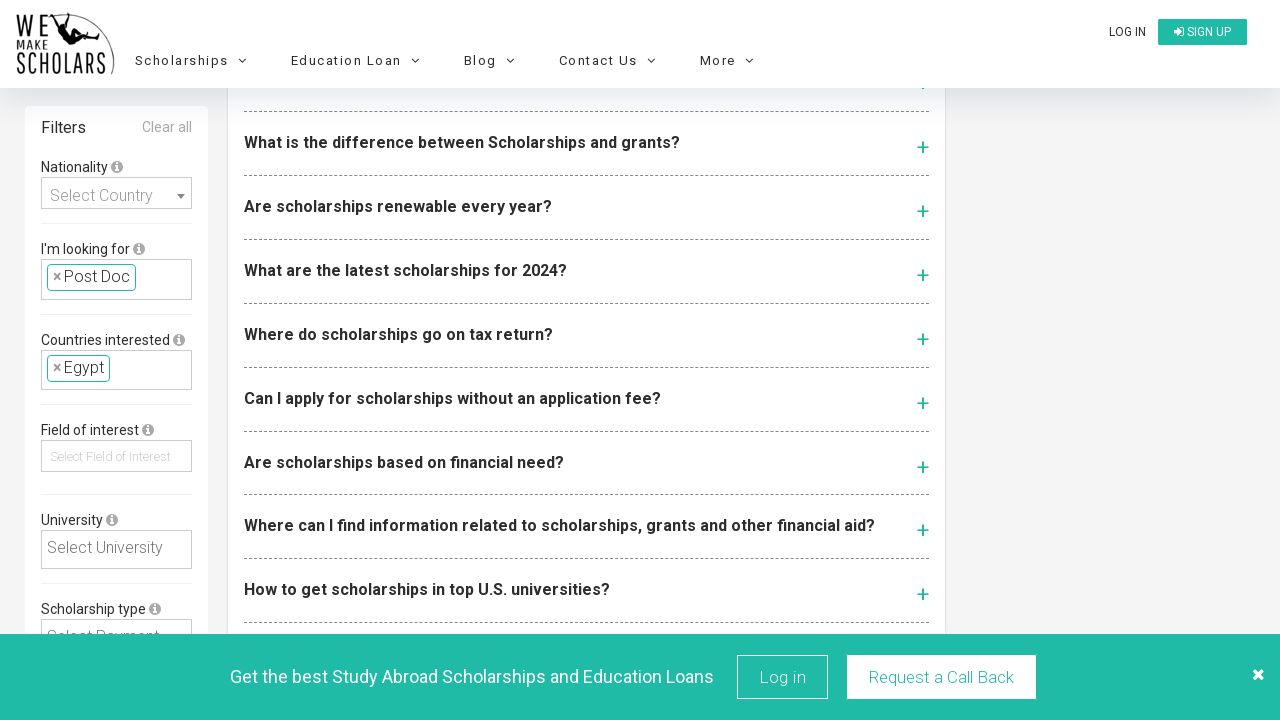

Pressed PageDown to scroll (iteration 10/15)
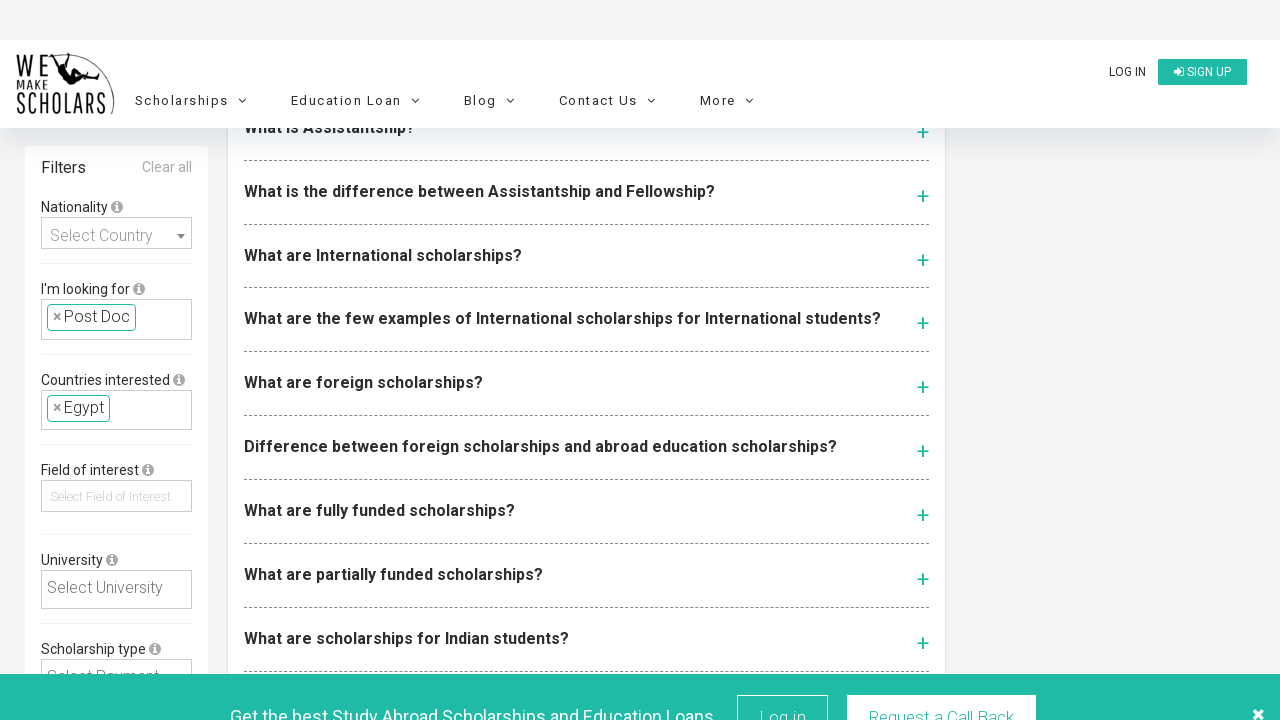

Waited 300ms for content to load
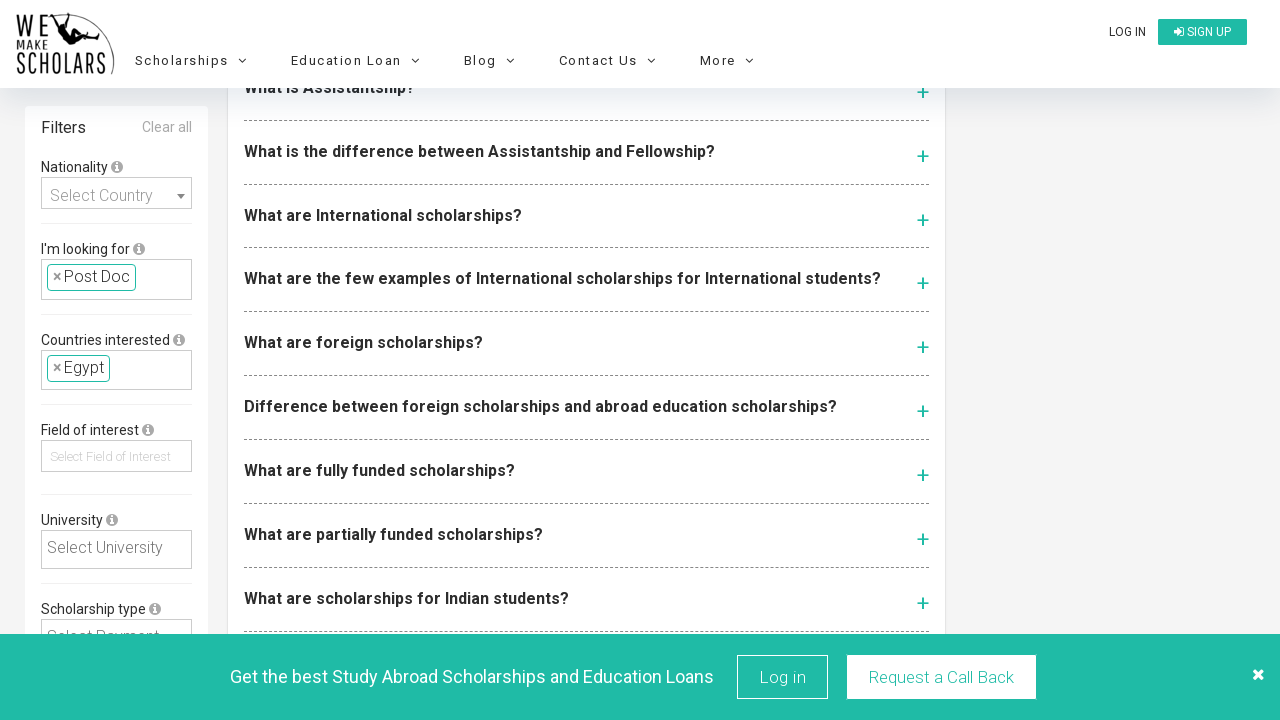

Pressed PageDown to scroll (iteration 11/15)
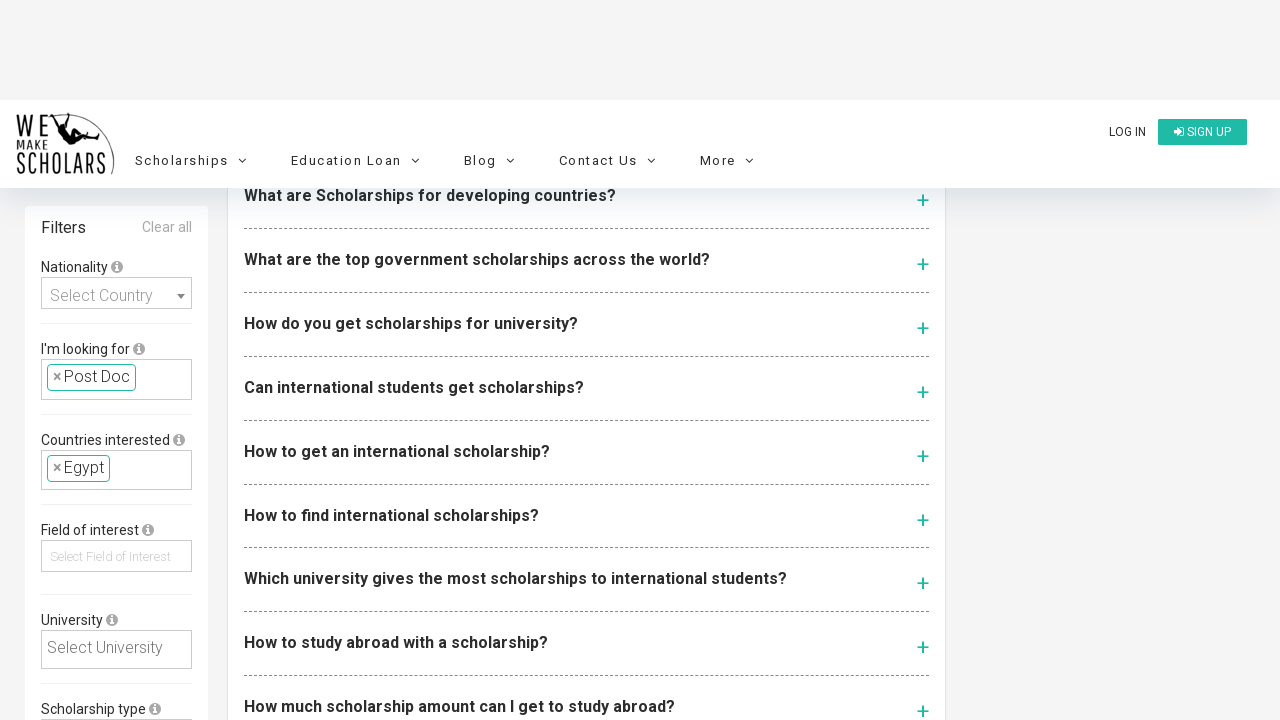

Waited 300ms for content to load
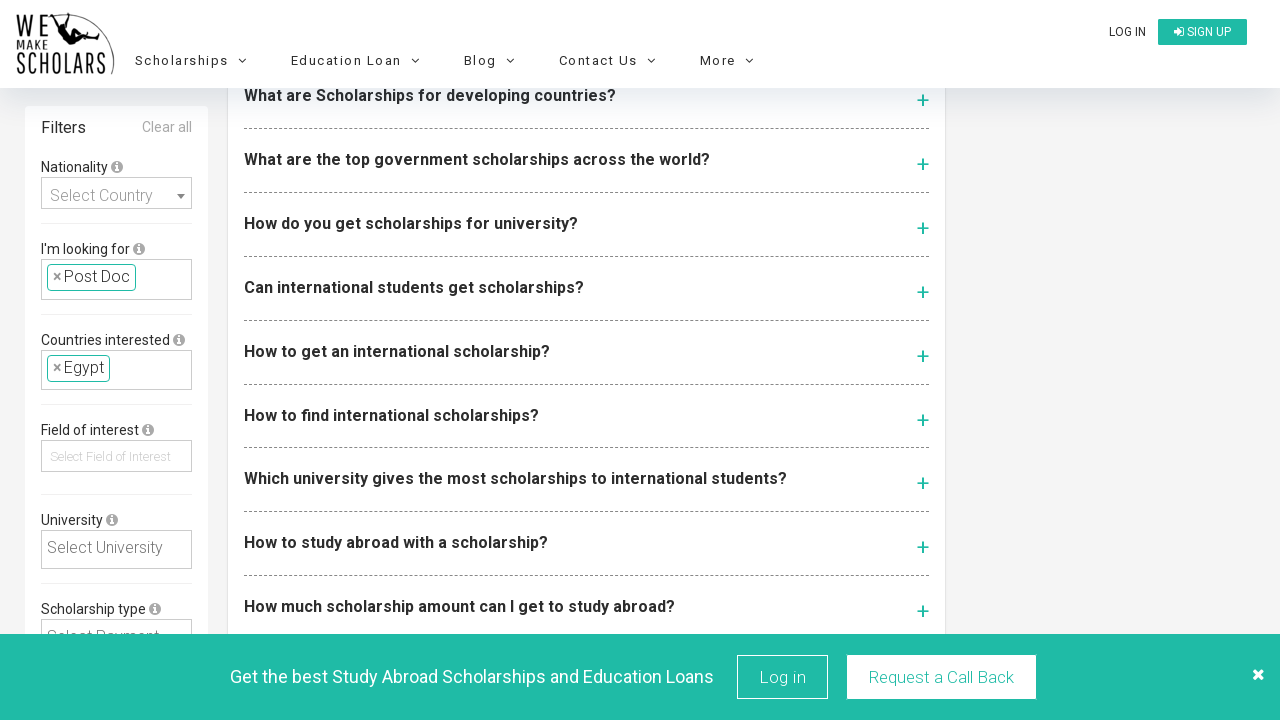

Pressed PageDown to scroll (iteration 12/15)
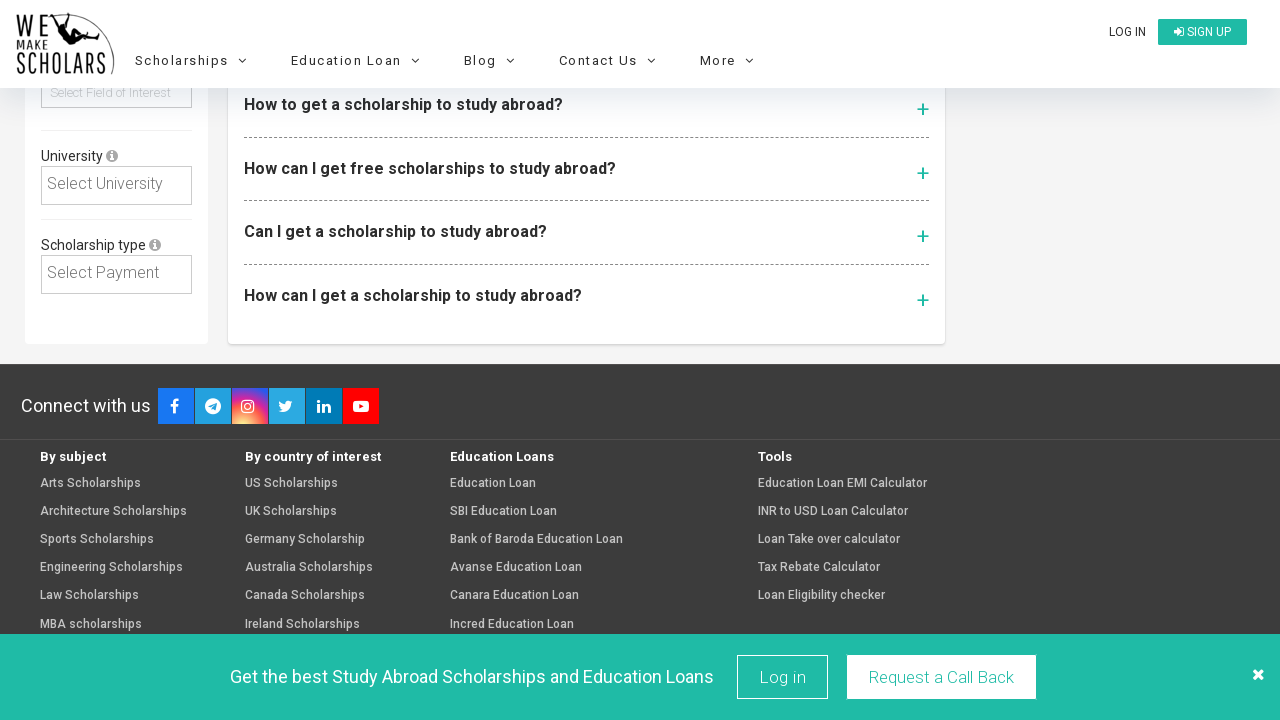

Waited 300ms for content to load
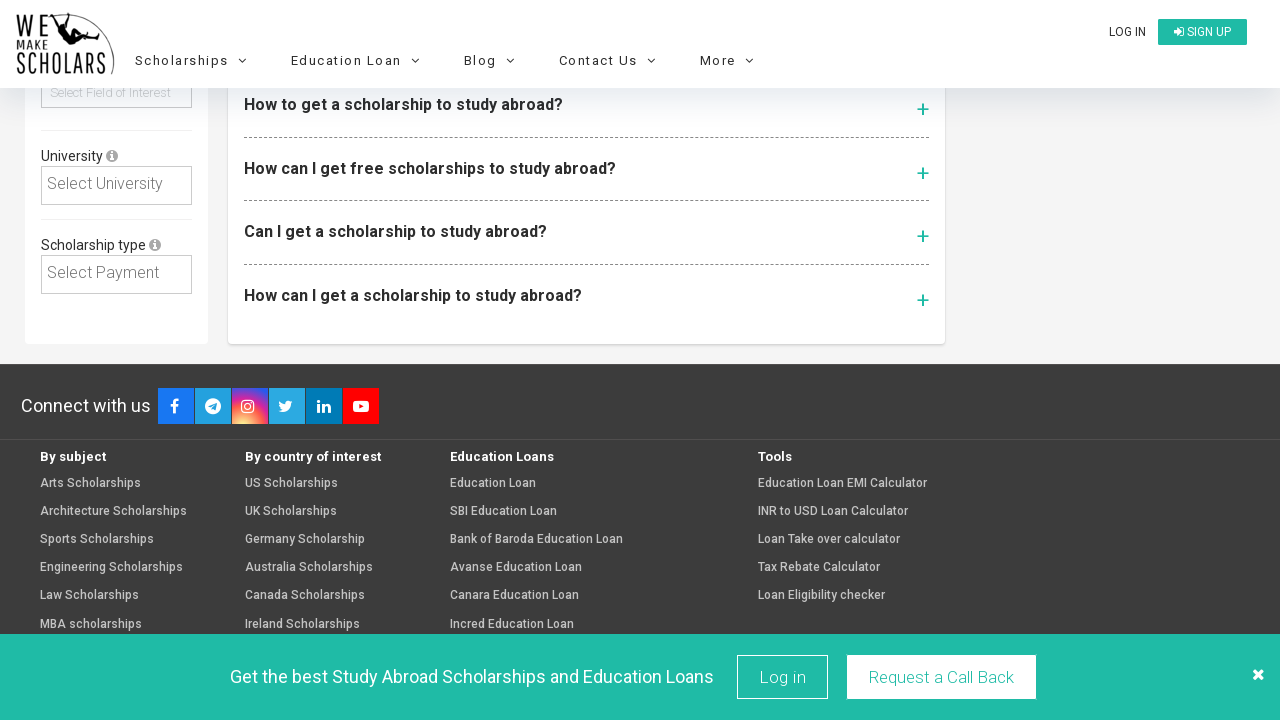

Pressed PageDown to scroll (iteration 13/15)
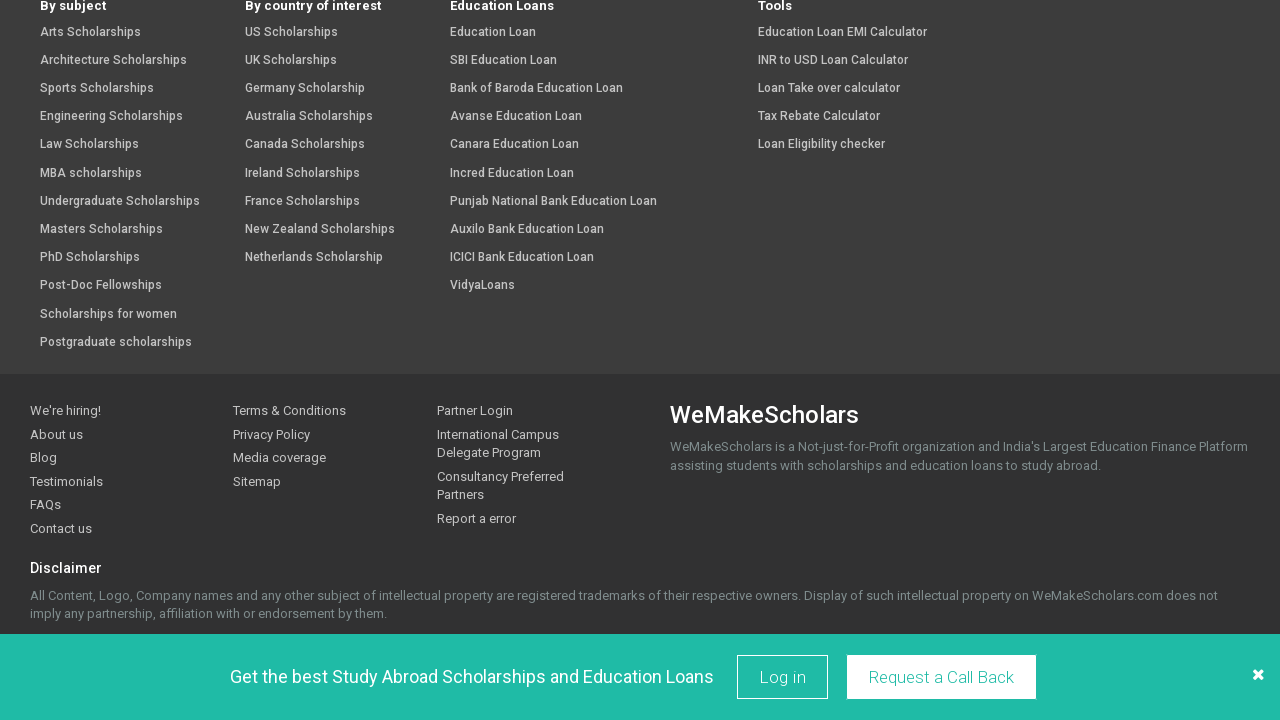

Waited 300ms for content to load
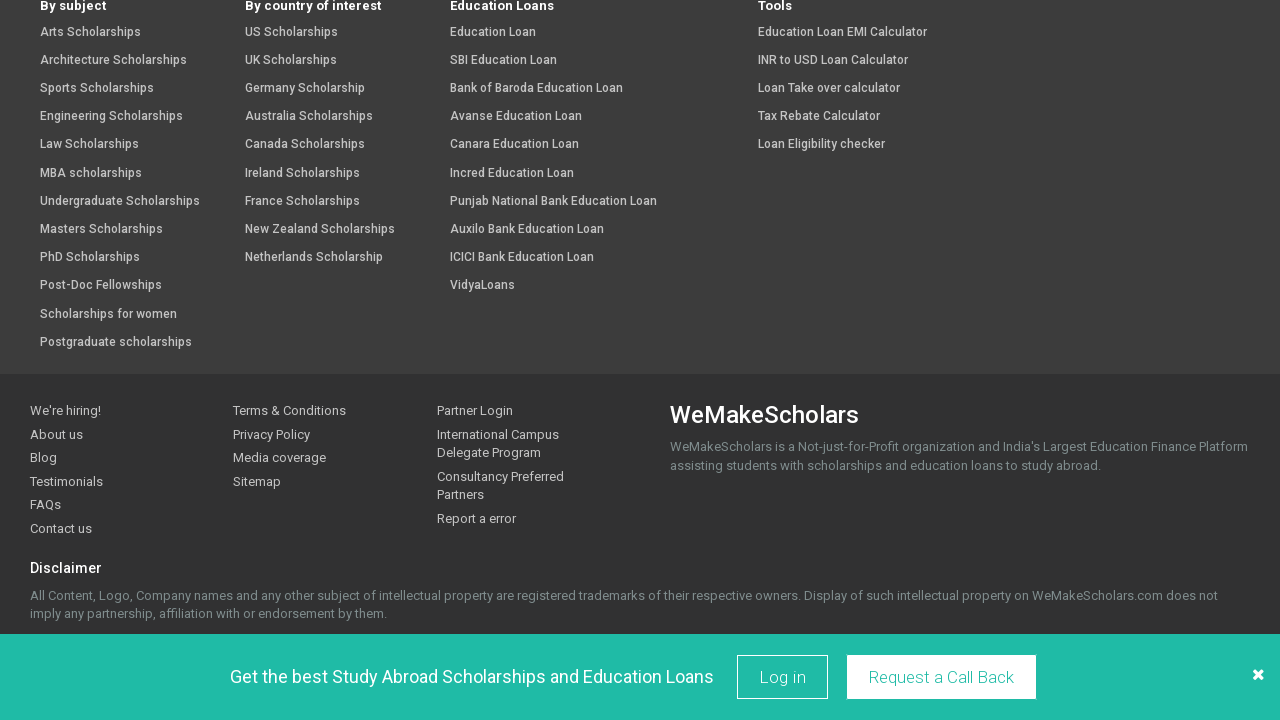

Pressed PageDown to scroll (iteration 14/15)
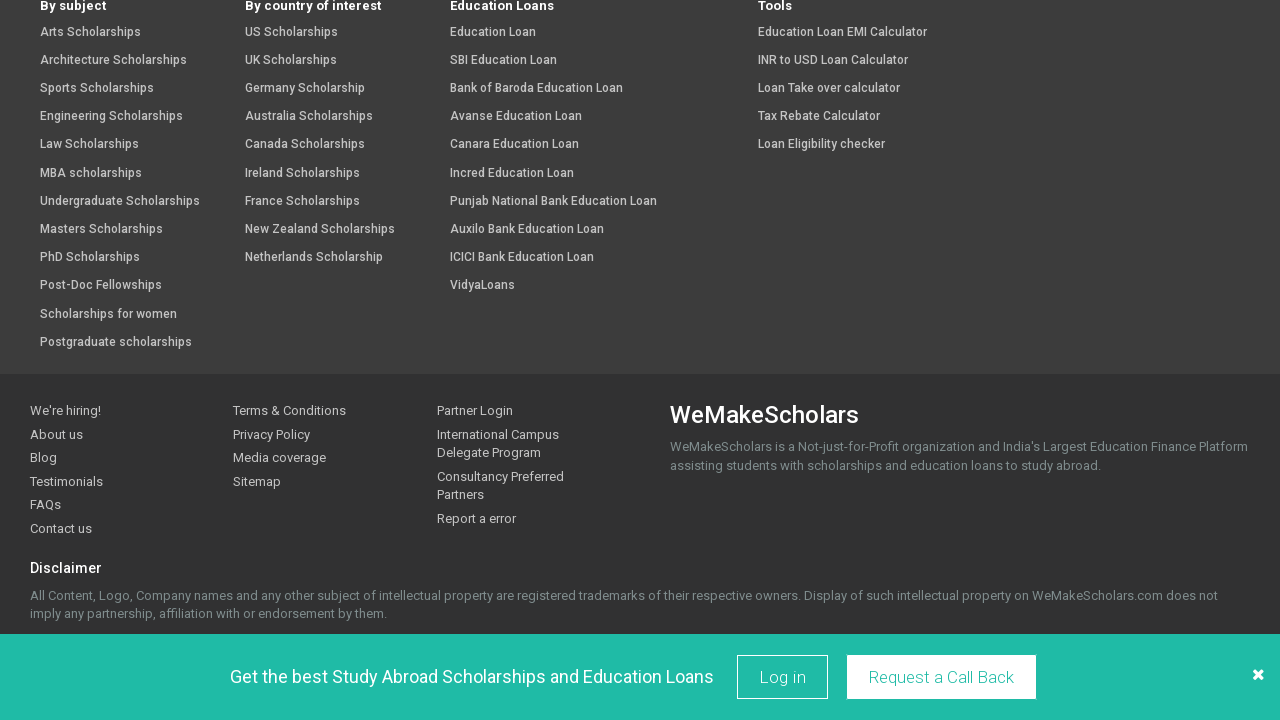

Waited 300ms for content to load
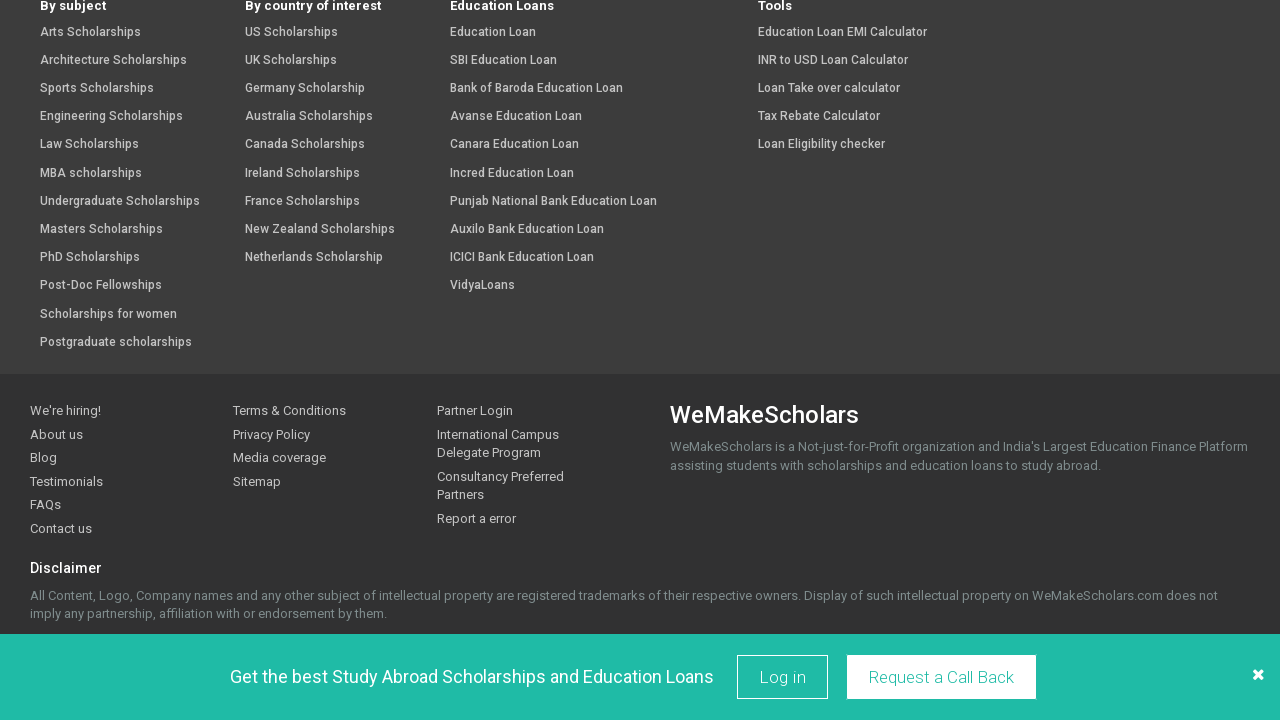

Pressed PageDown to scroll (iteration 15/15)
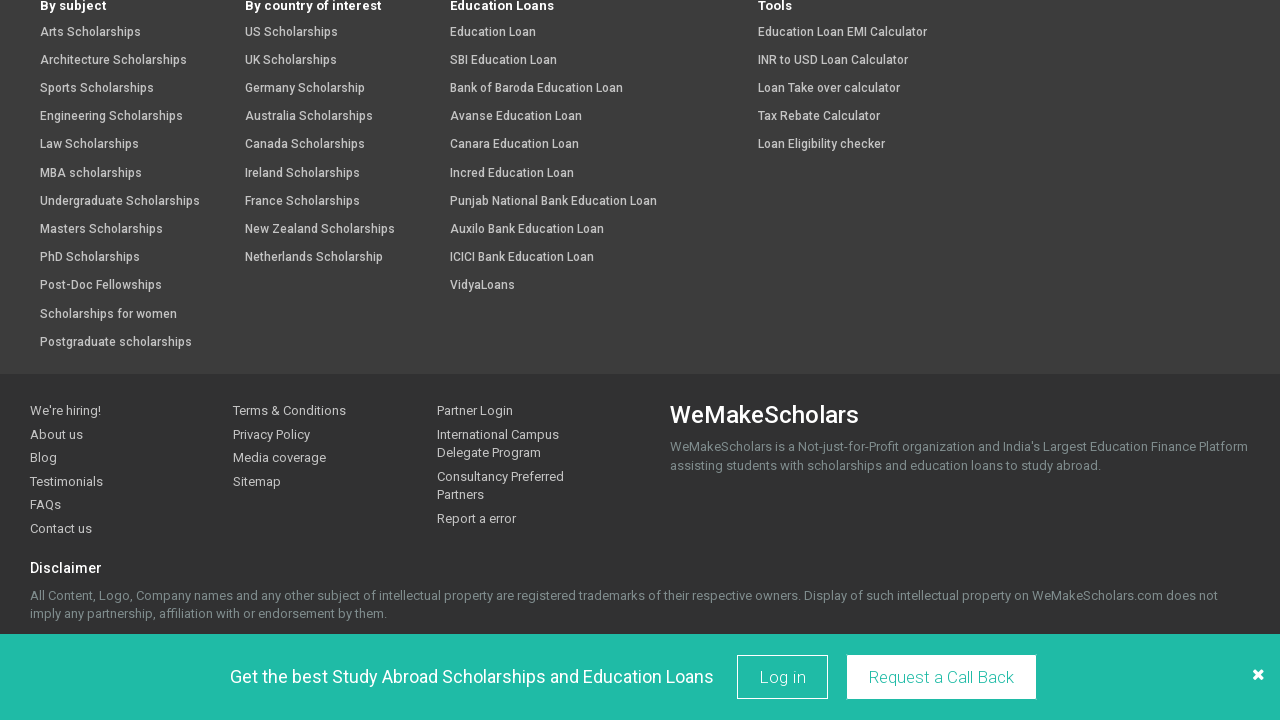

Waited 300ms for content to load
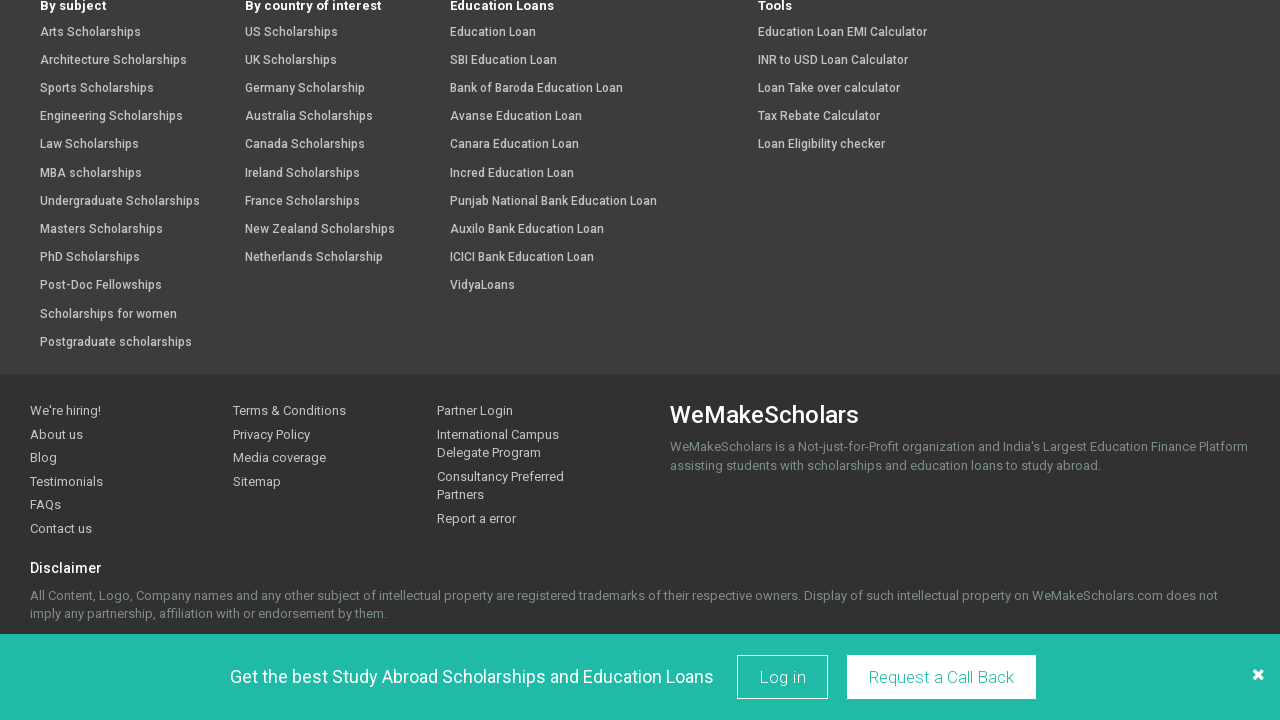

Verified scholarship post links are present on the page
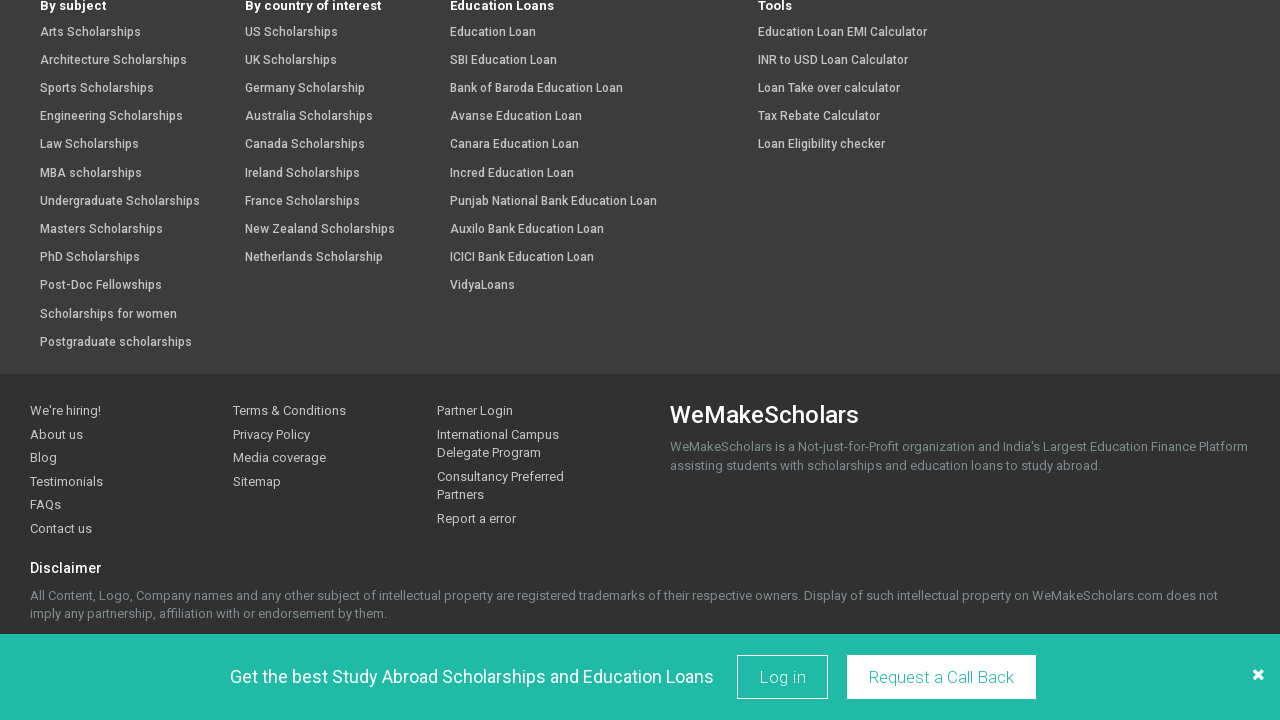

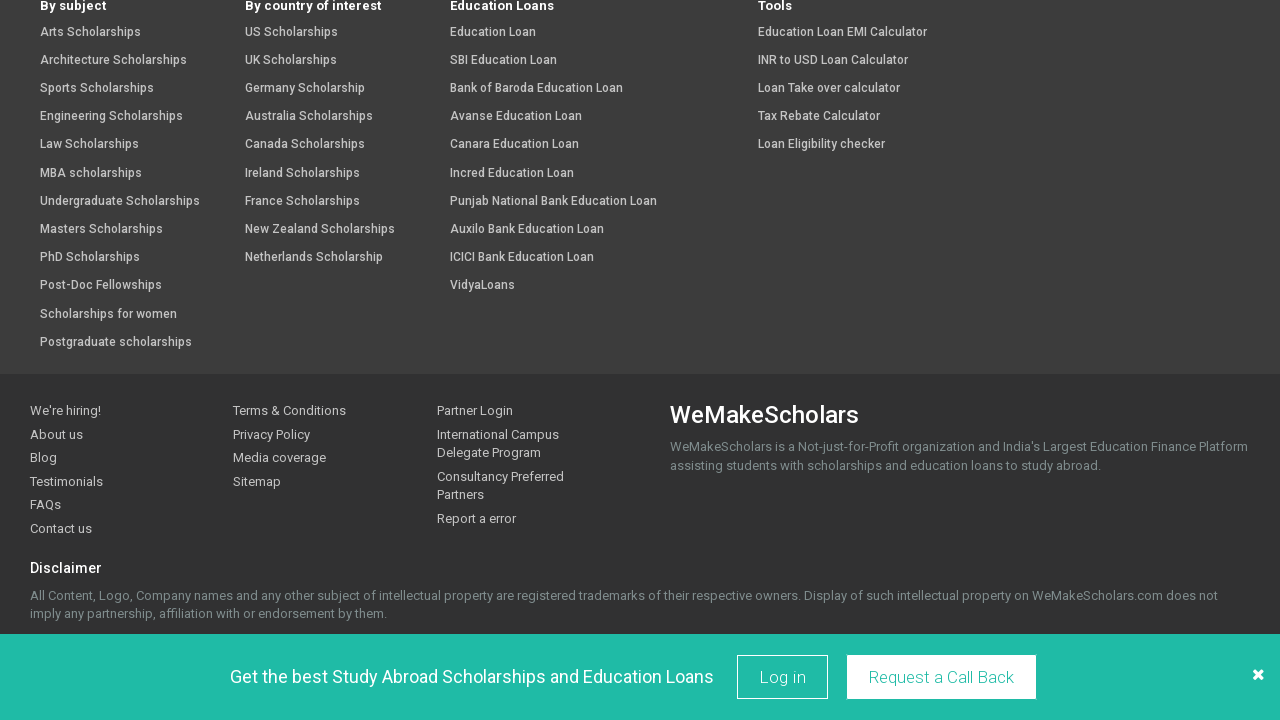